Navigates to RedBus website and waits for page to load (console logging functionality removed as it's not a browser automation action)

Starting URL: https://www.redbus.in/

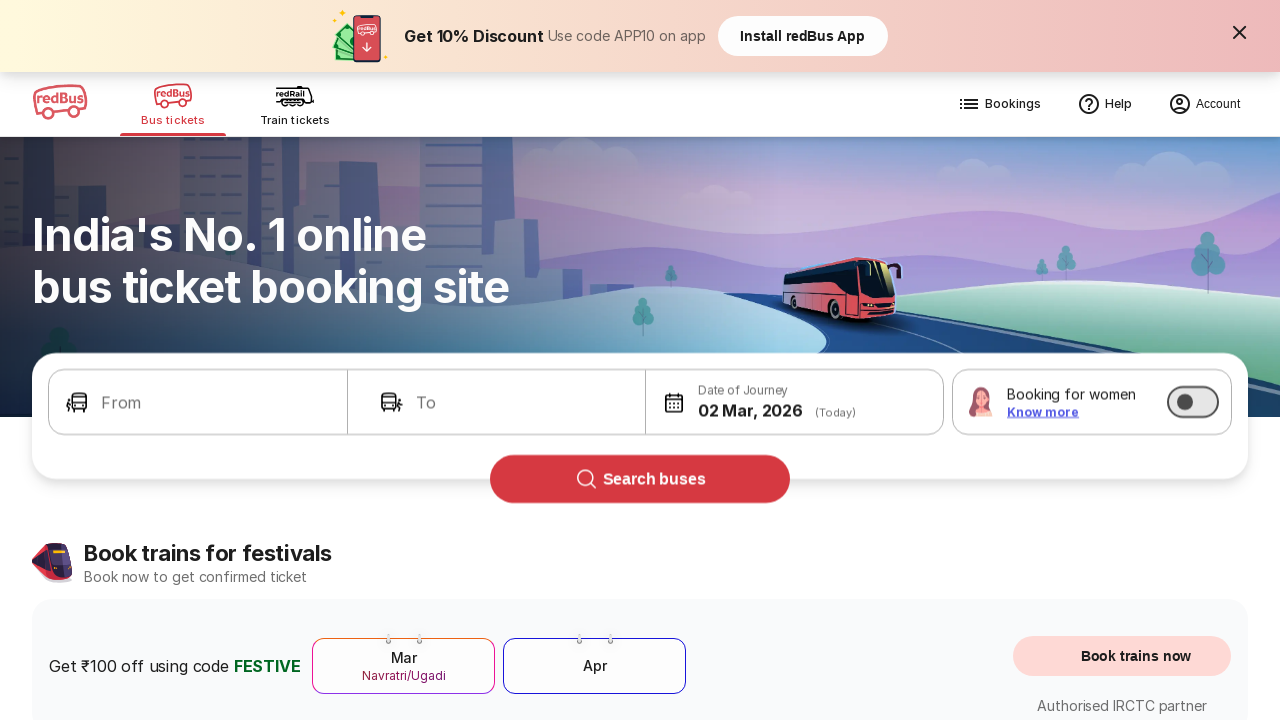

Navigated to RedBus website and waited for page to load (networkidle)
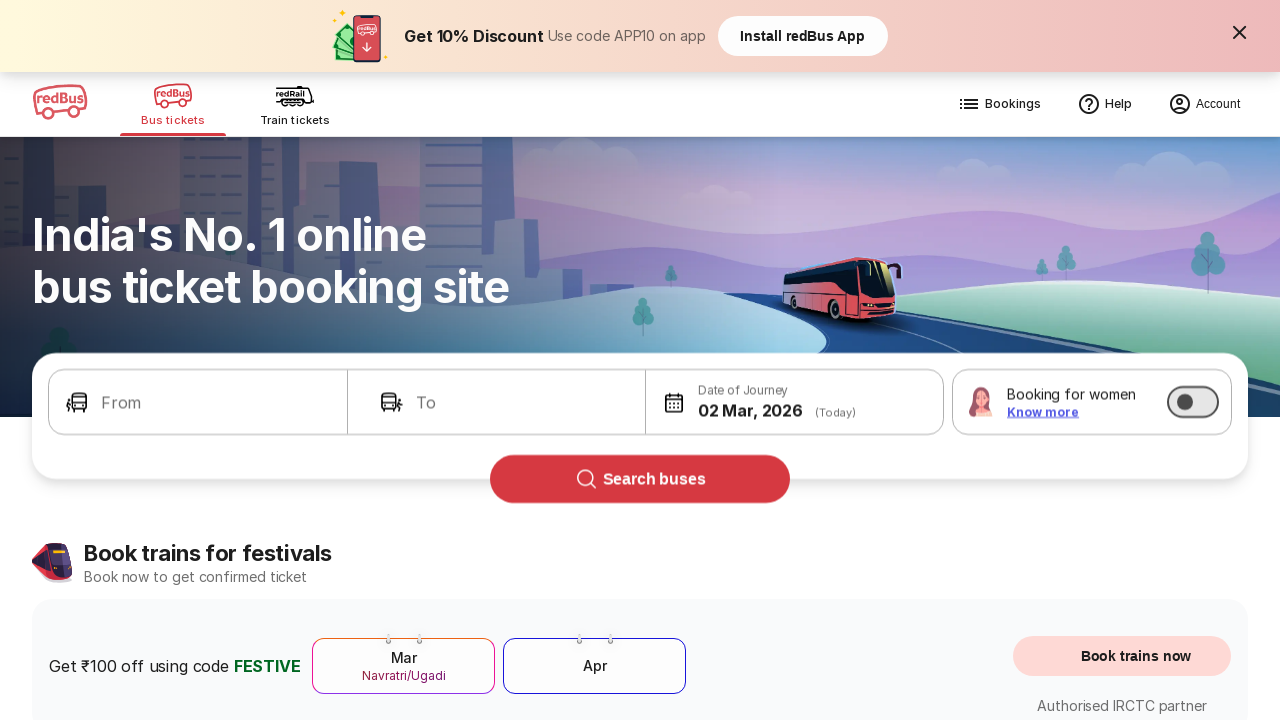

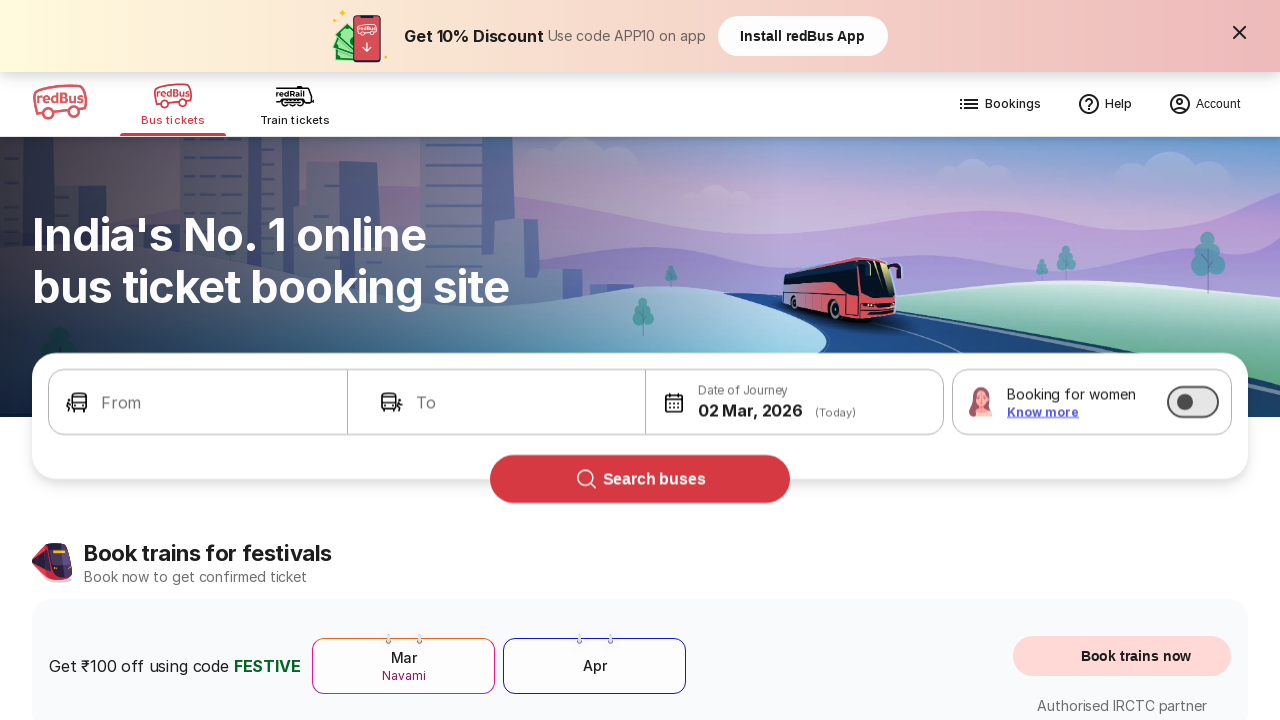